Tests opening a new browser tab by clicking a document link, extracting text from the new tab, and using that data to fill a form field in the original tab

Starting URL: https://rahulshettyacademy.com/loginpagePractise/

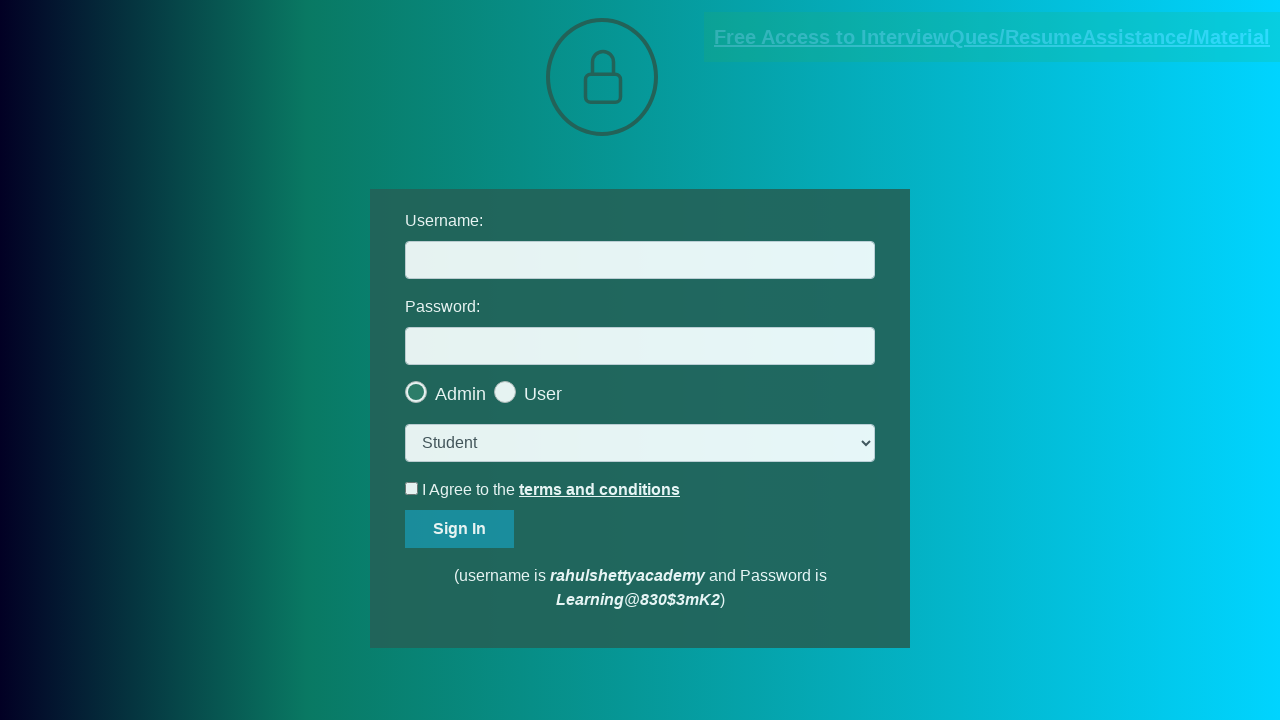

Clicked document link and new tab opened at (992, 37) on [href*='documents-request']
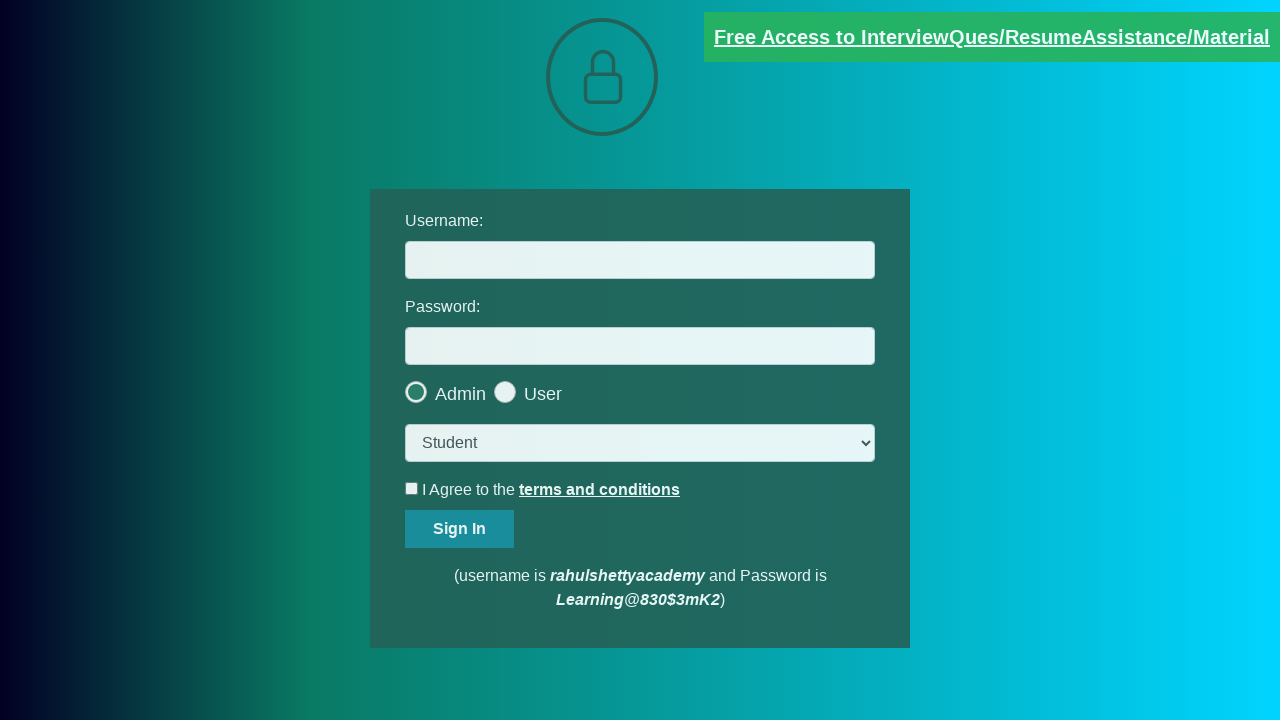

Captured new page object from context
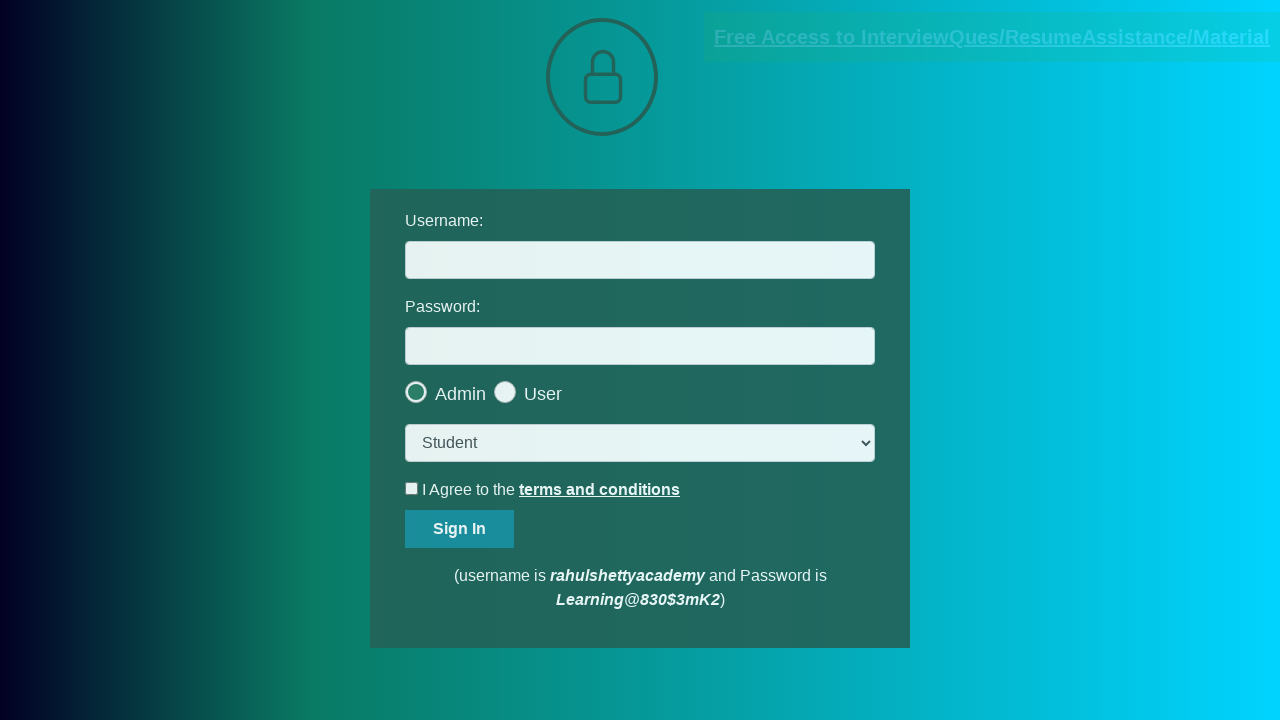

New page fully loaded
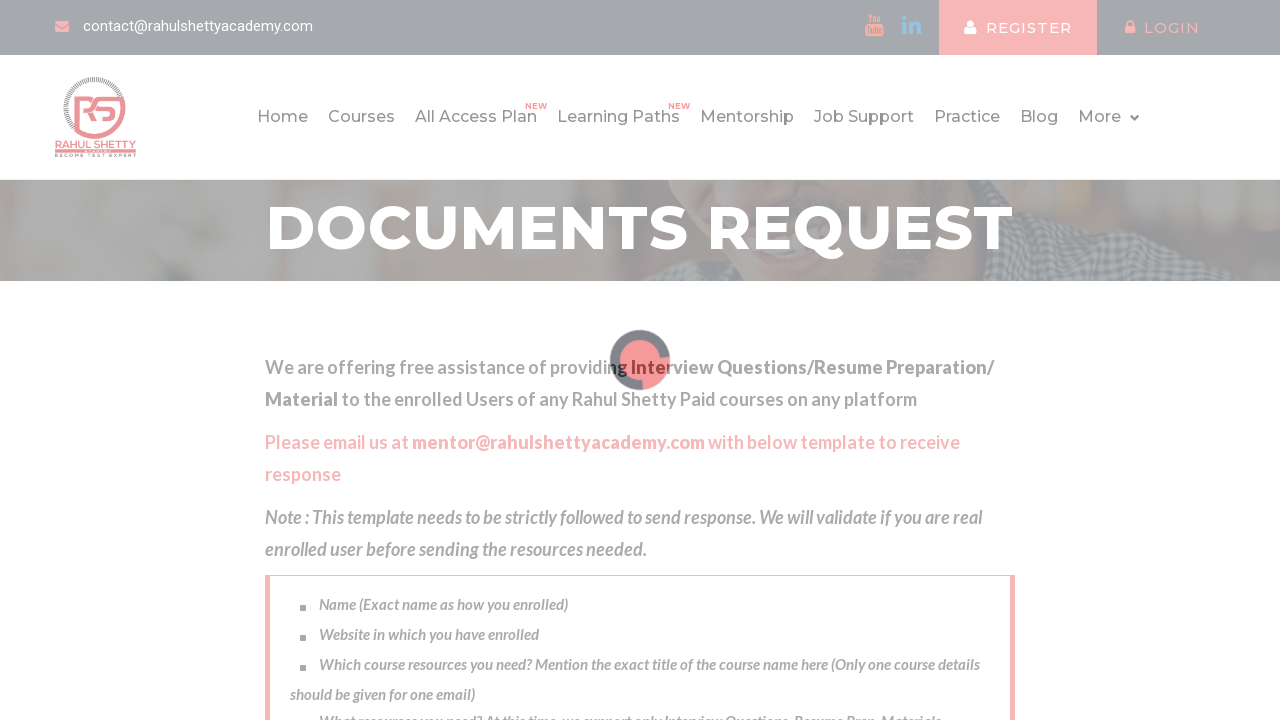

Extracted text content from red element in new tab
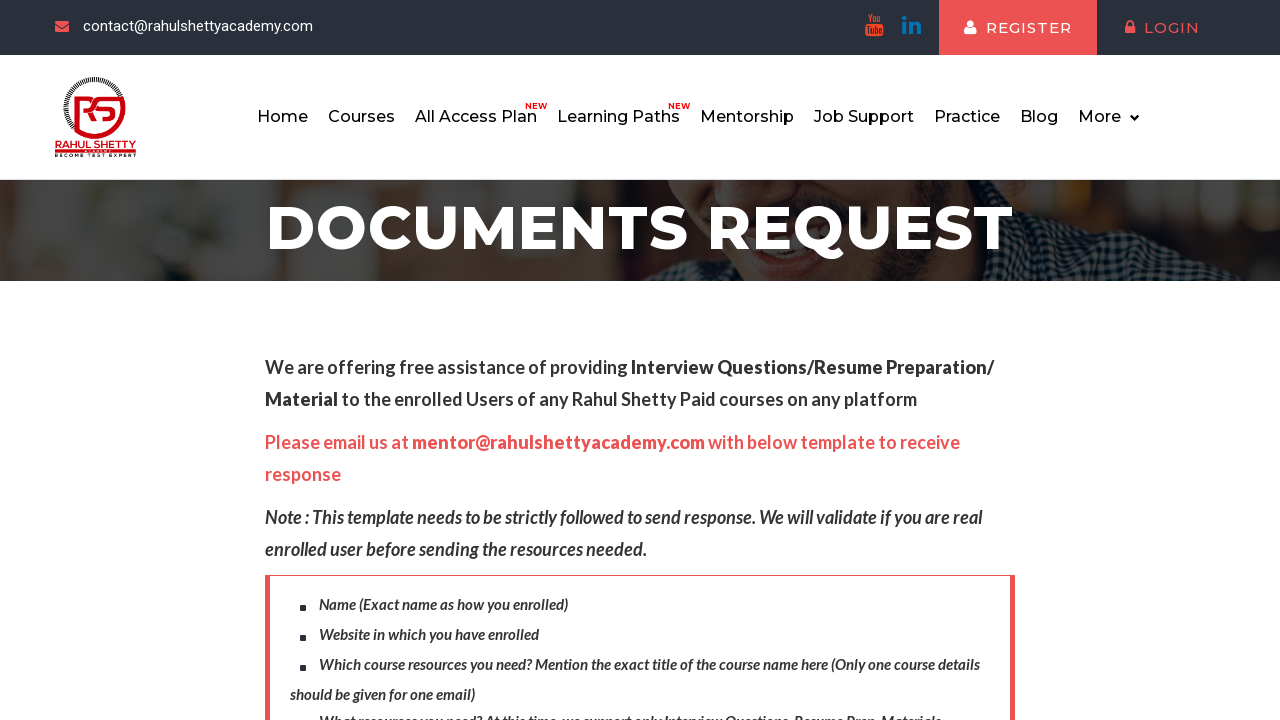

Extracted domain 'rahulshettyacademy.com' from email address
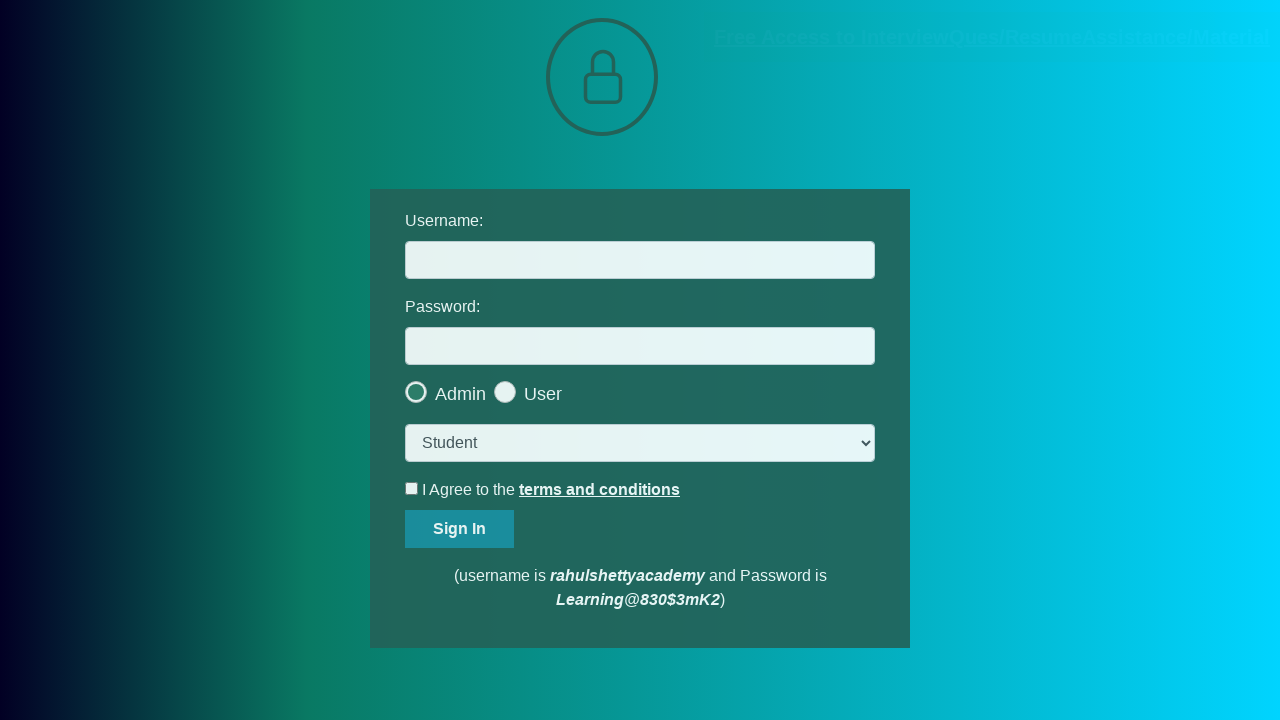

Filled username field with extracted domain 'rahulshettyacademy.com' on #username
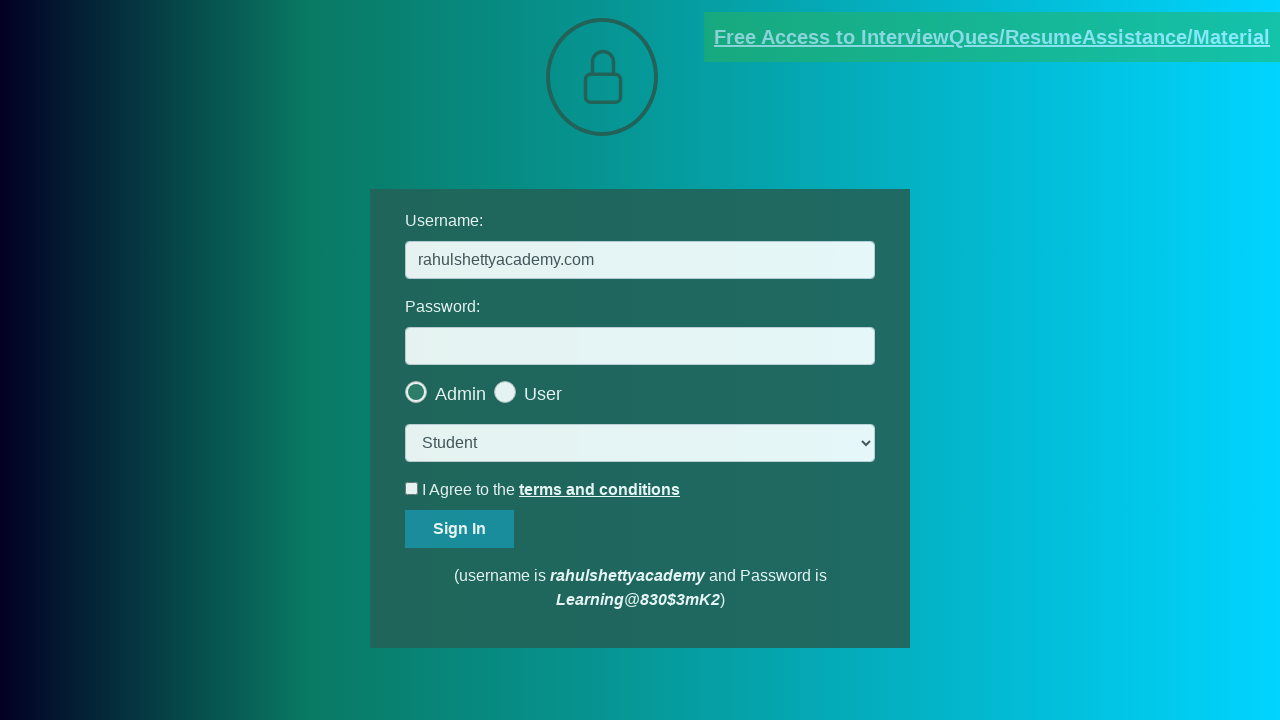

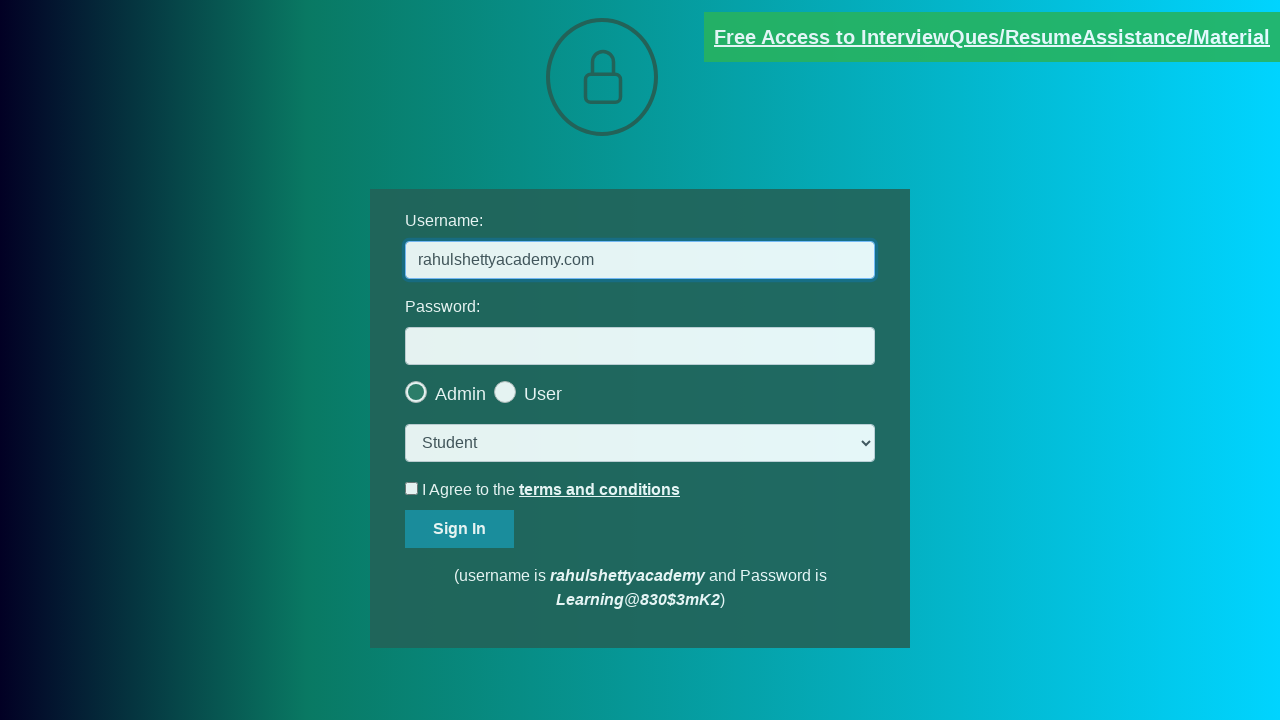